Tests single tab handling by clicking a button to open a new tab, then navigating within that tab to downloads and documentation links before closing it

Starting URL: https://demo.automationtesting.in/Windows.html

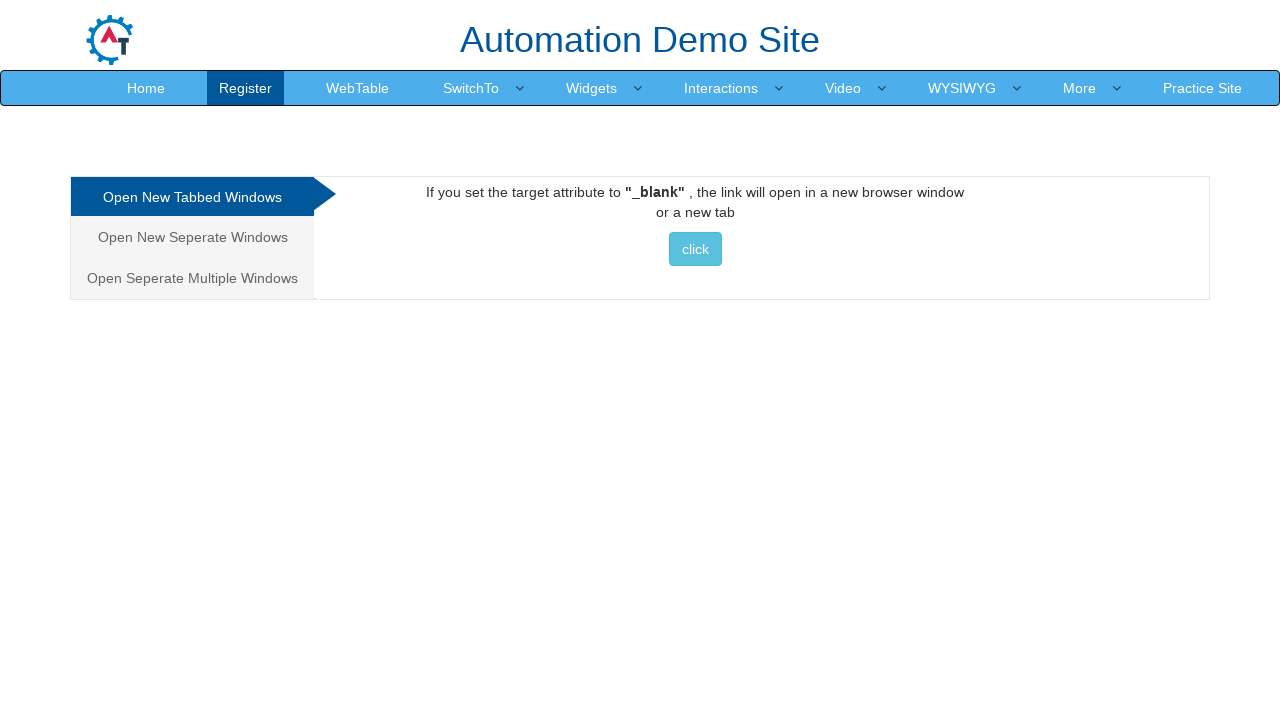

Clicked button to open new tab at (695, 249) on button:has-text("click")
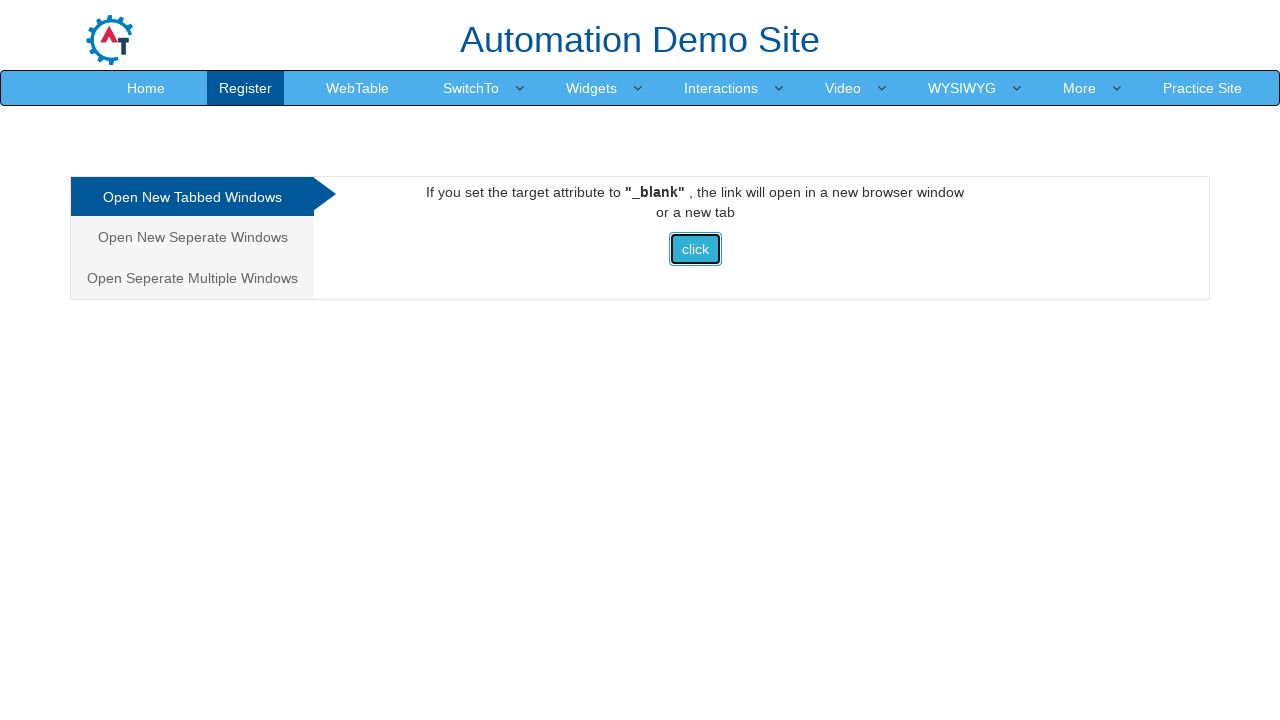

New tab popup opened and captured
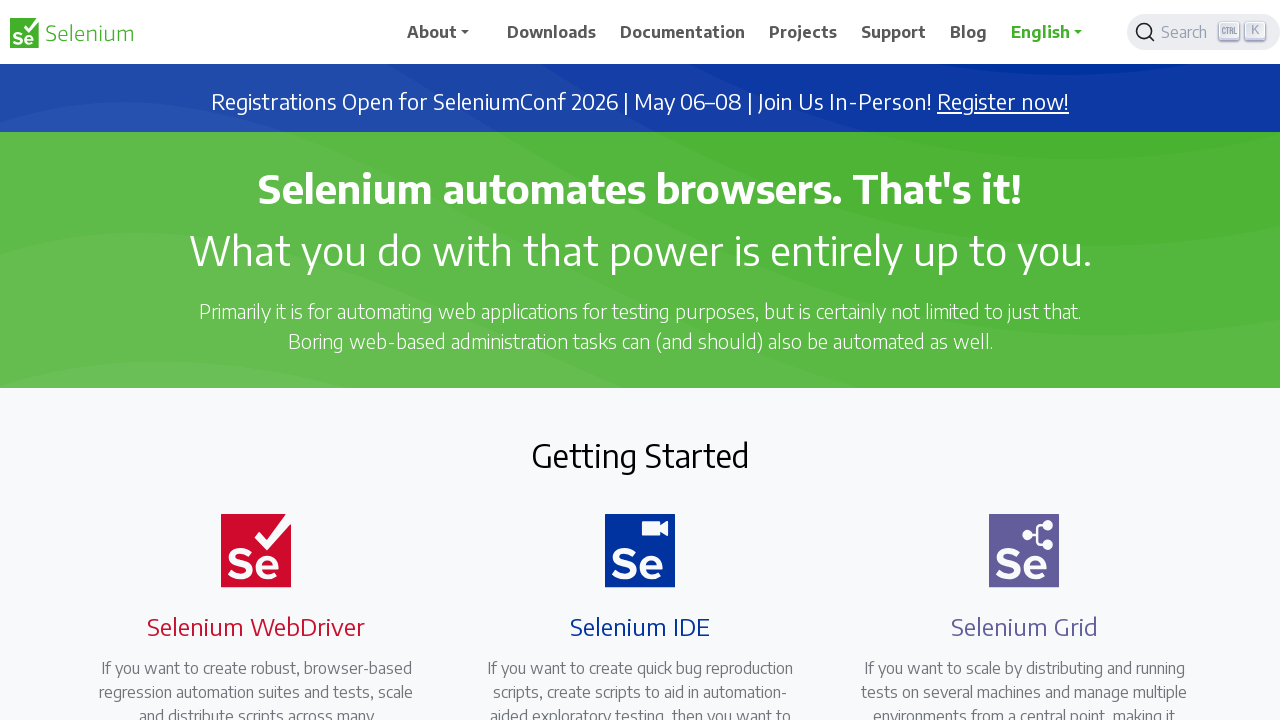

New tab loaded with networkidle state
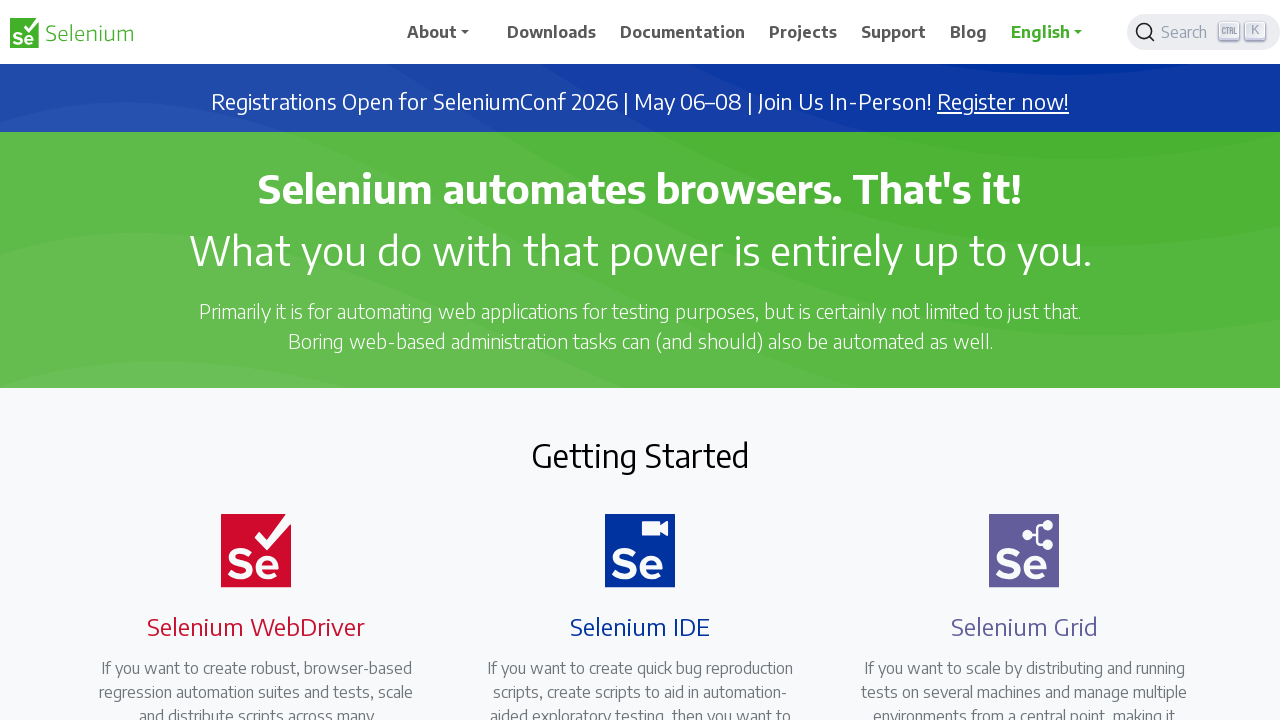

Clicked downloads link in new tab at (552, 32) on a[href="/downloads"]
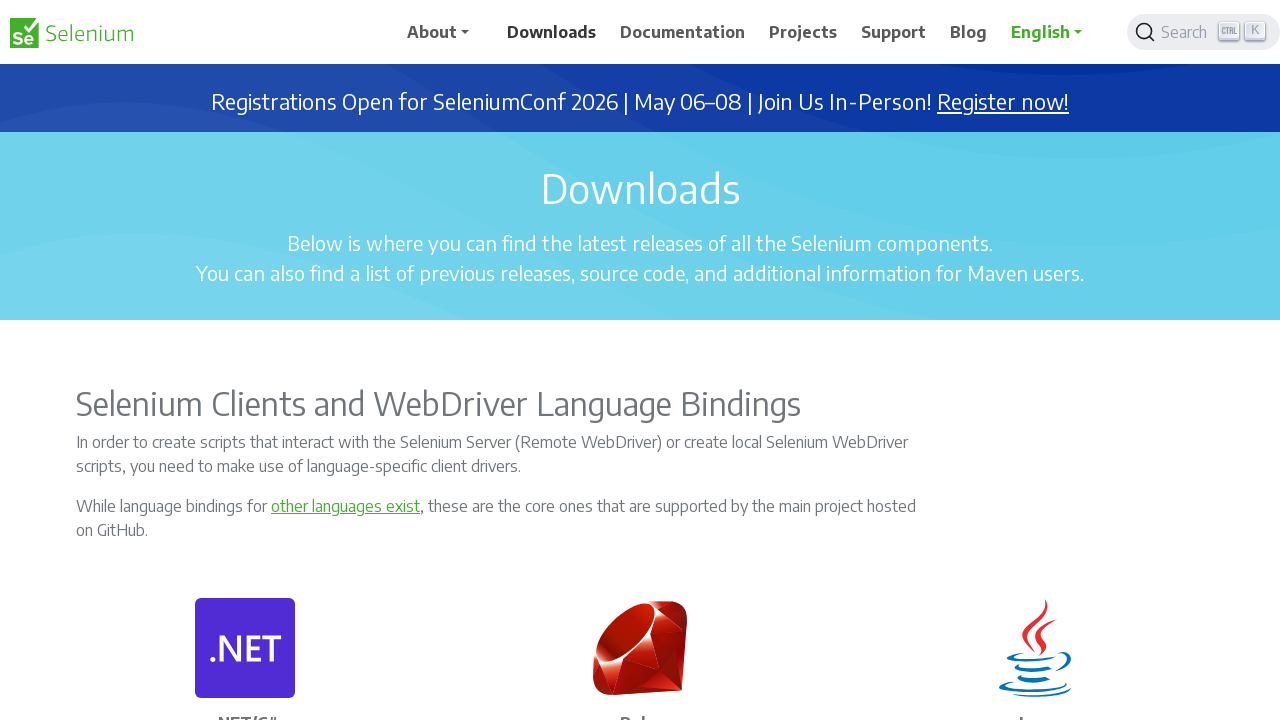

Clicked documentation link in new tab at (683, 32) on a[href="/documentation"]
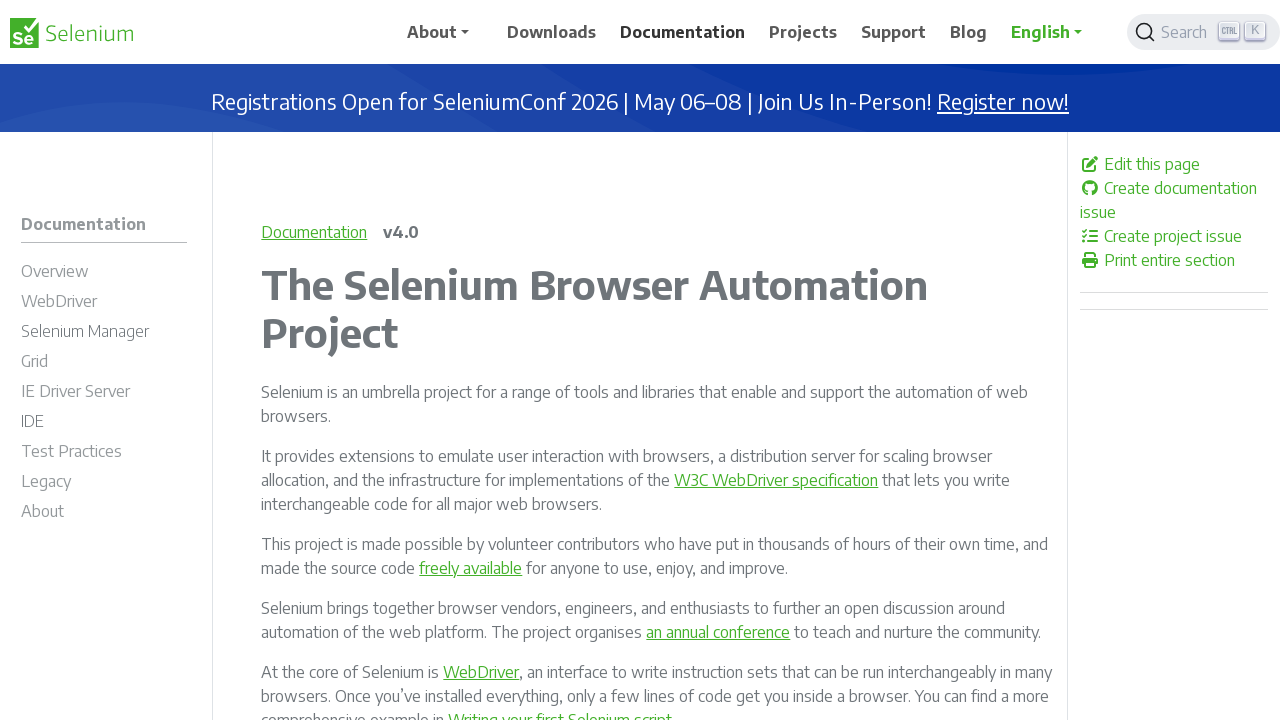

Closed the new tab
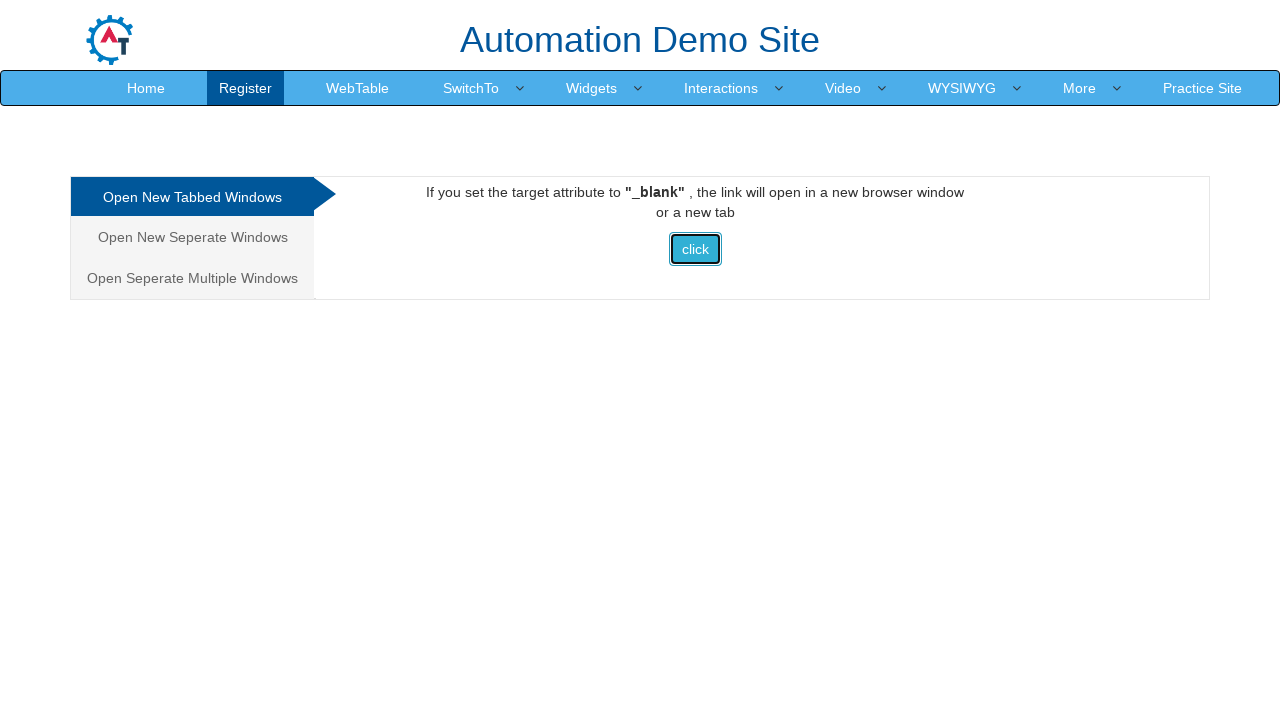

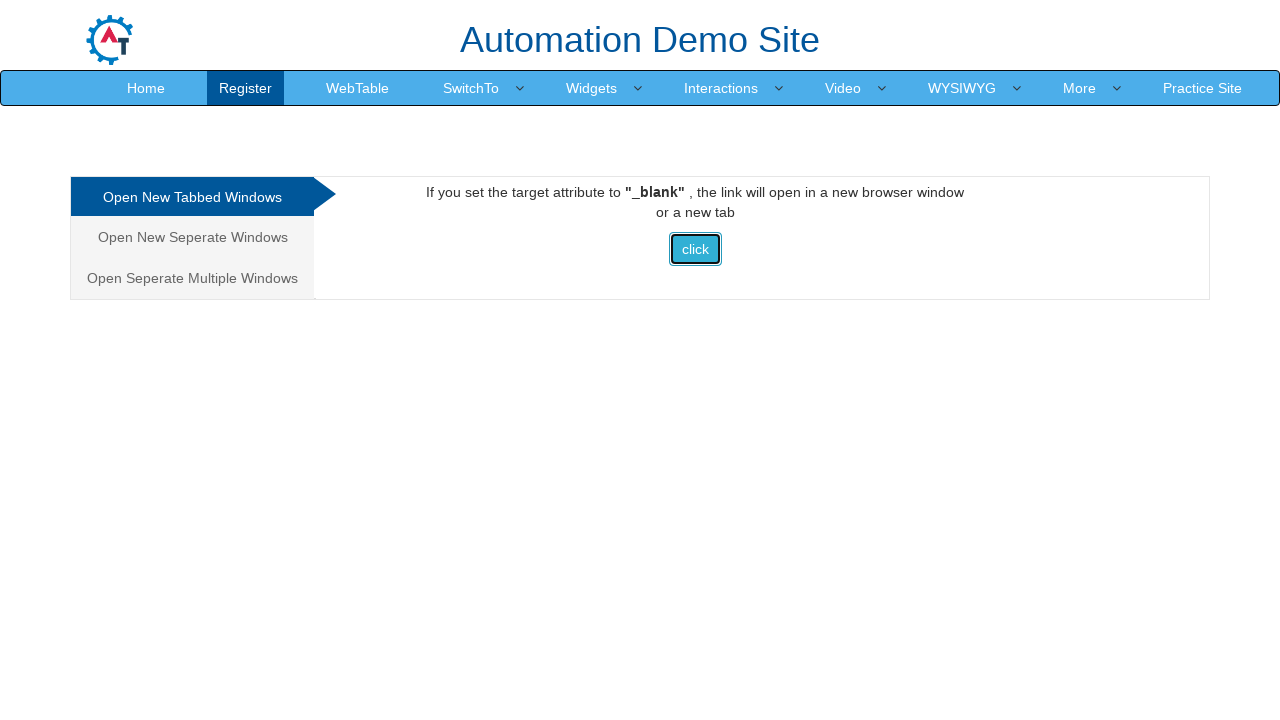